Tests JavaScript prompt alert functionality by clicking a button to trigger an alert, entering text into the prompt, accepting it, and verifying the entered text is displayed on the page.

Starting URL: https://practice.cydeo.com/javascript_alerts

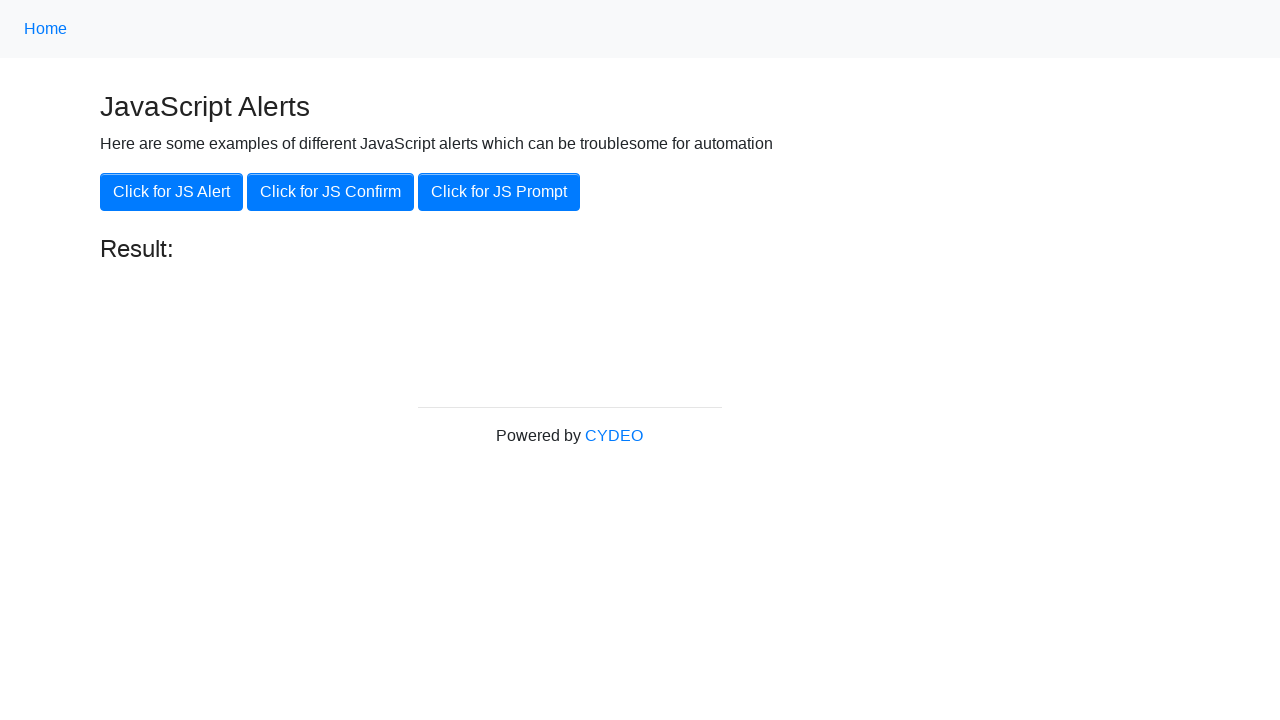

Clicked the 'Click for JS Prompt' button at (499, 192) on button[onclick='jsPrompt()']
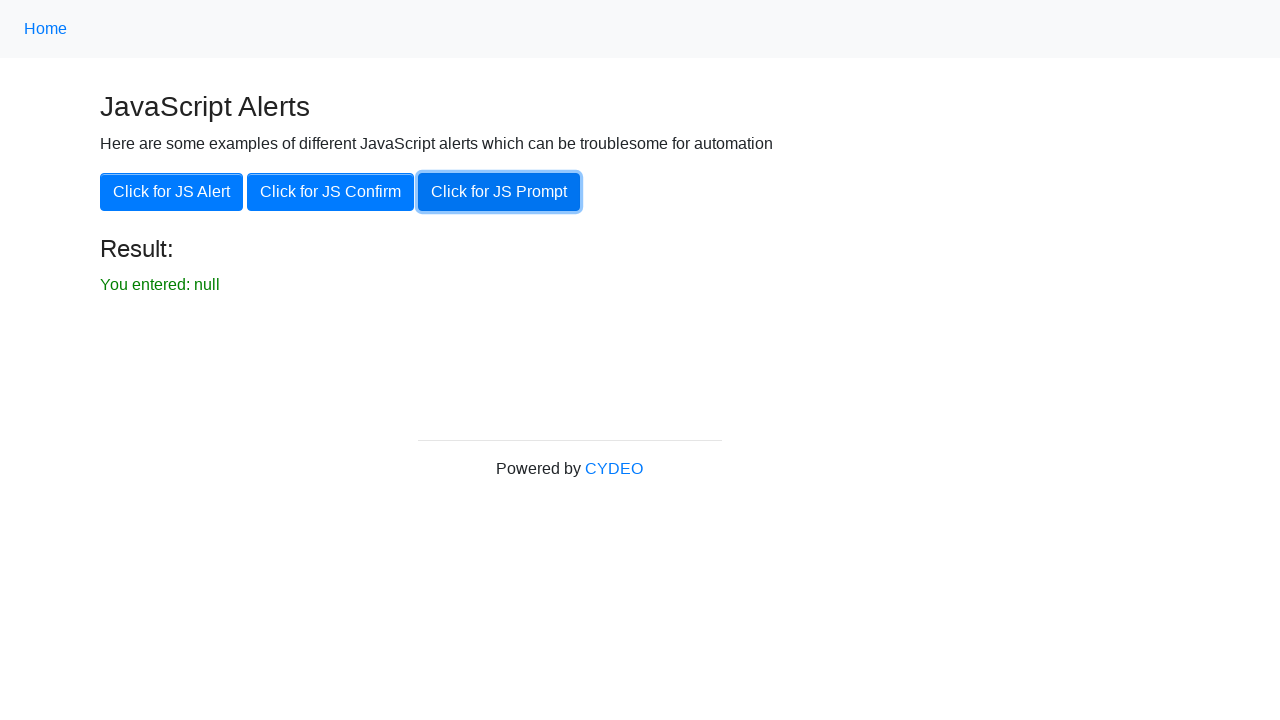

Set up dialog handler to accept prompt with 'hello'
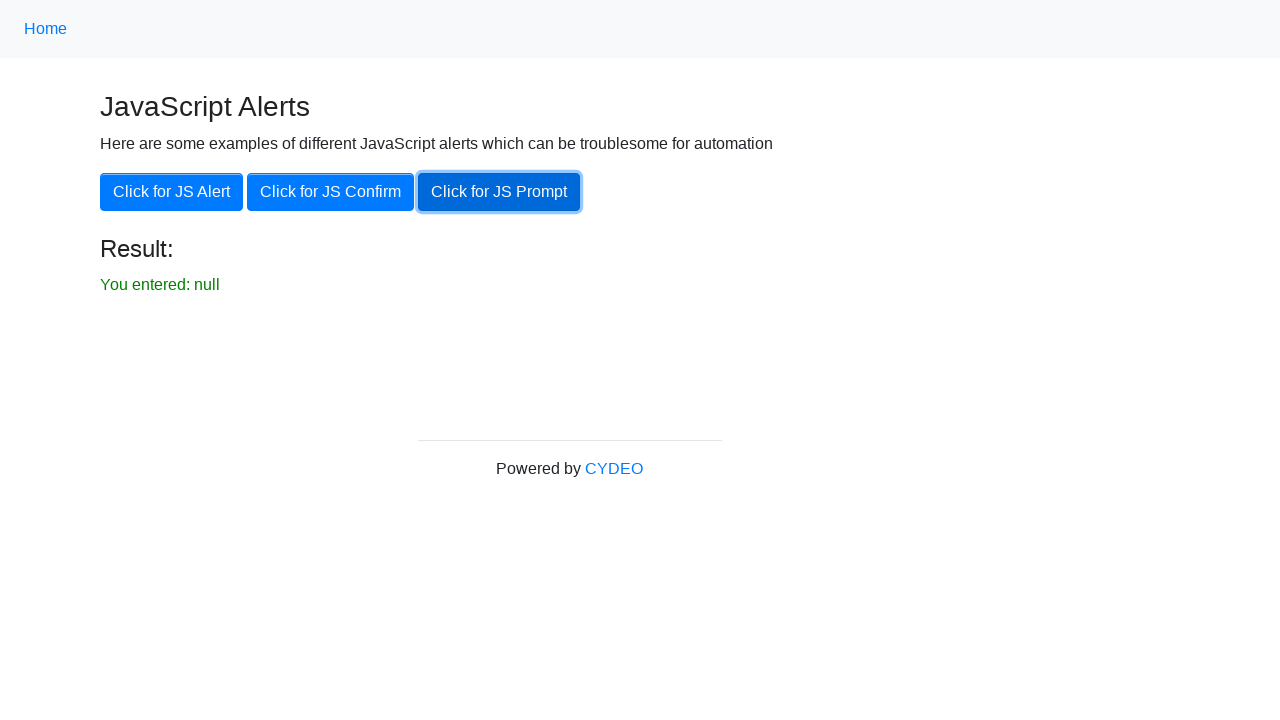

Clicked the prompt button again with dialog handler active at (499, 192) on button[onclick='jsPrompt()']
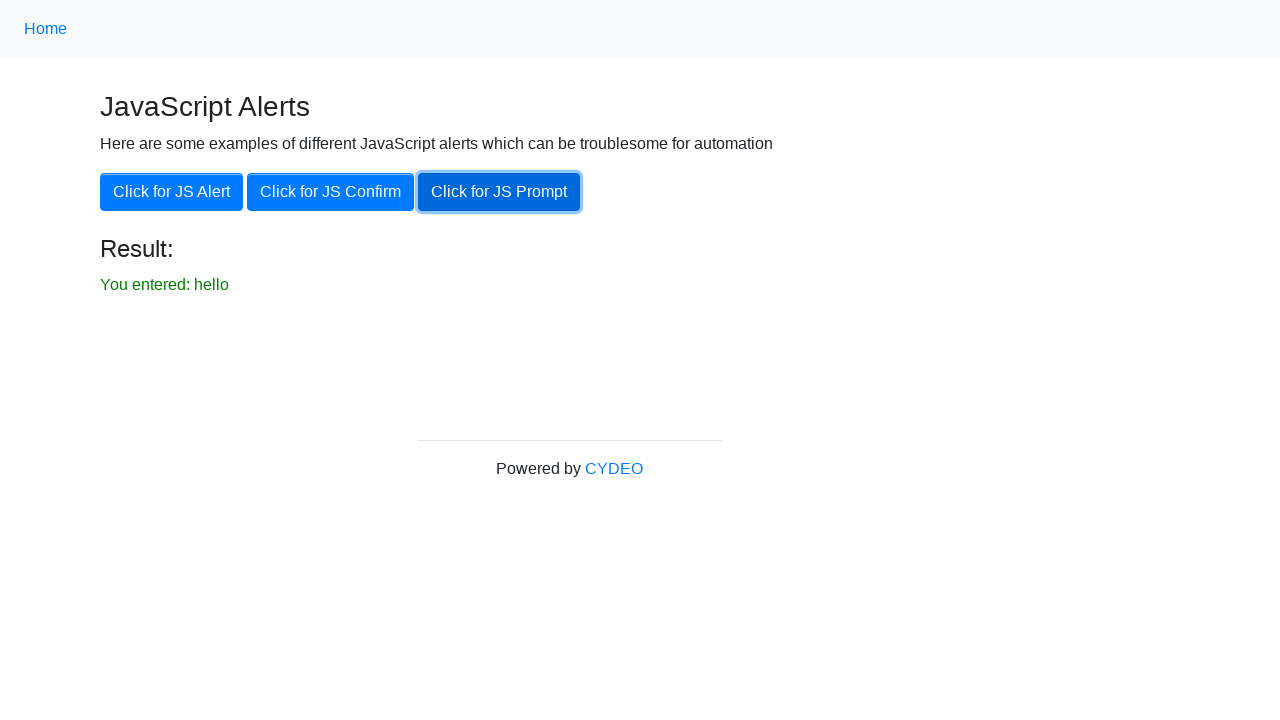

Result text element loaded on the page
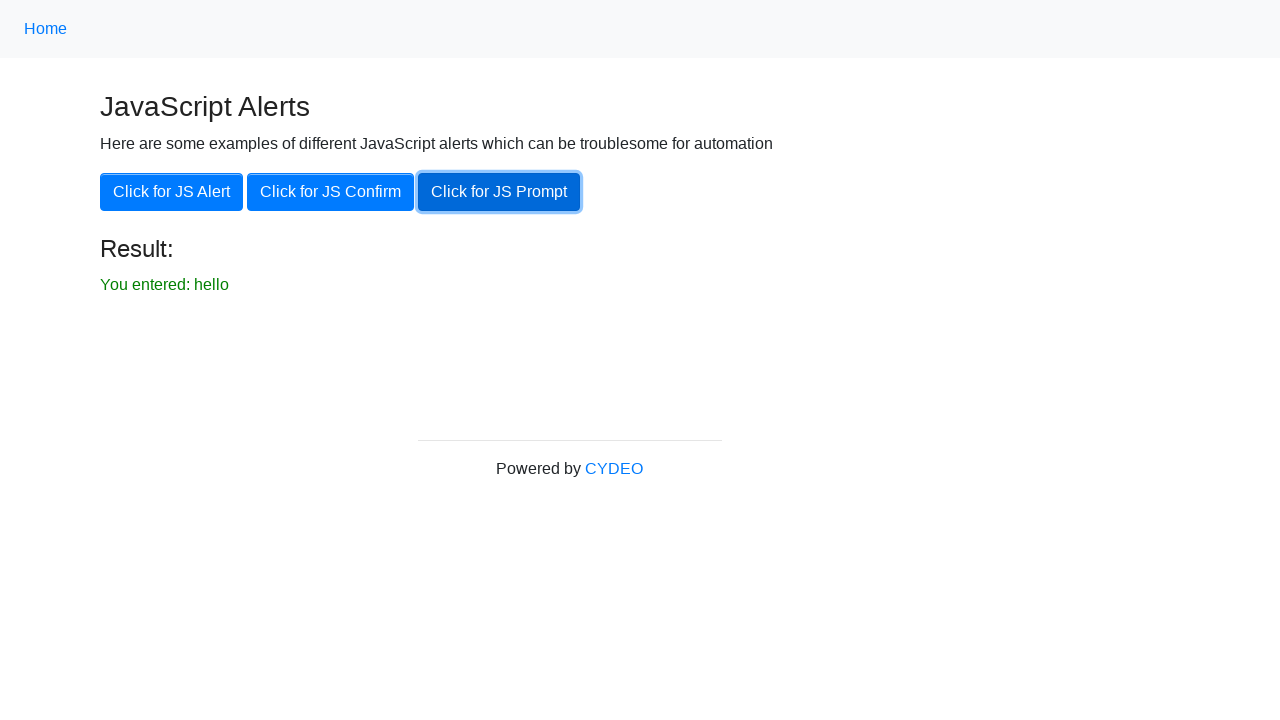

Retrieved result text from the page
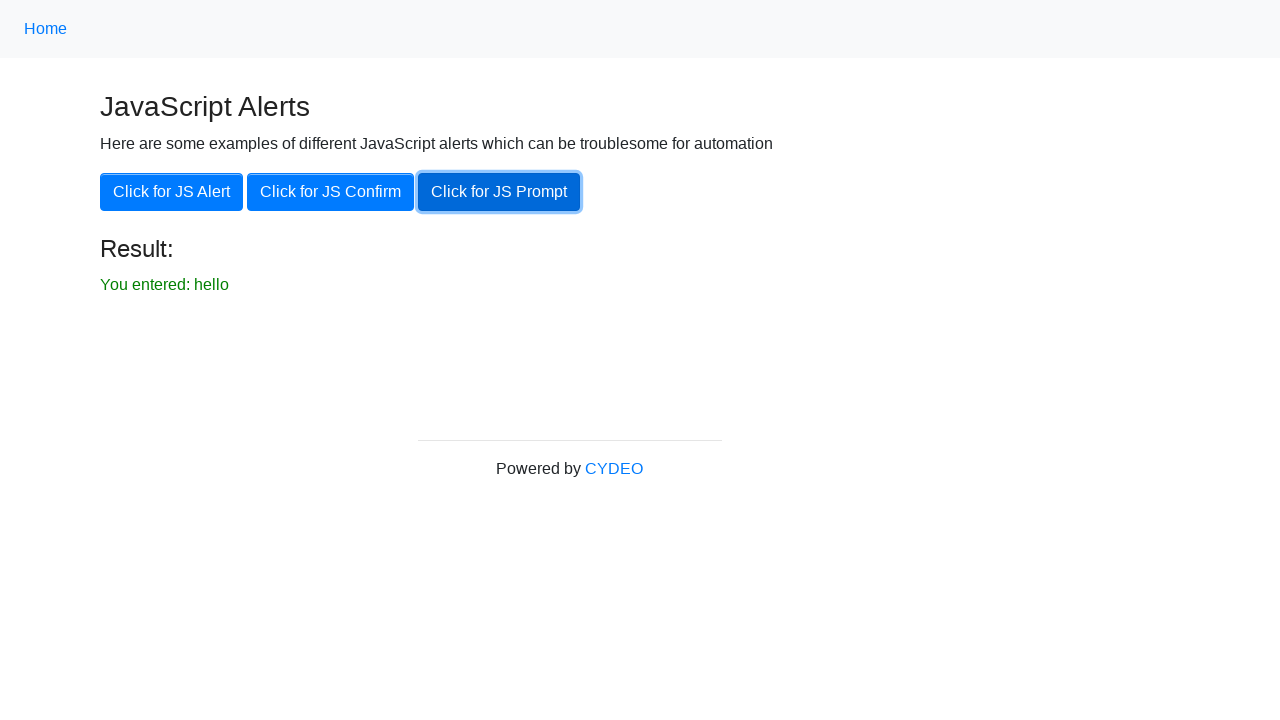

Verified that the entered text 'hello' is correctly displayed as 'You entered: hello'
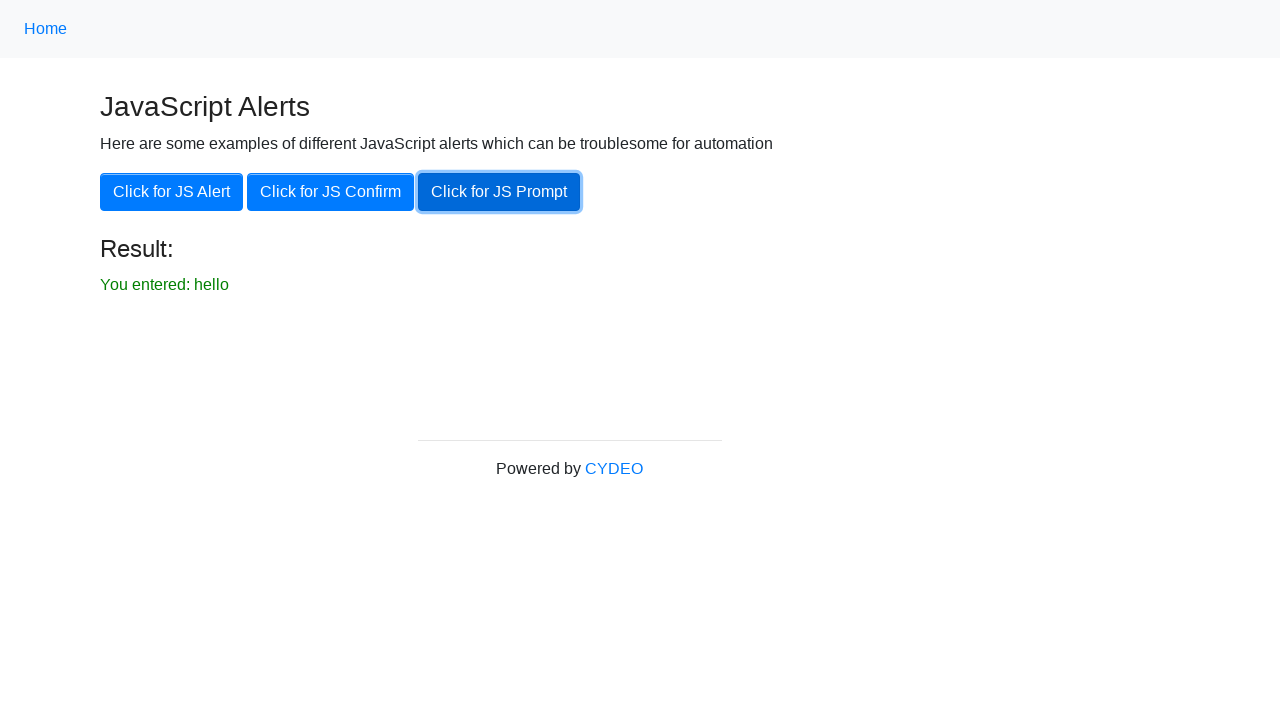

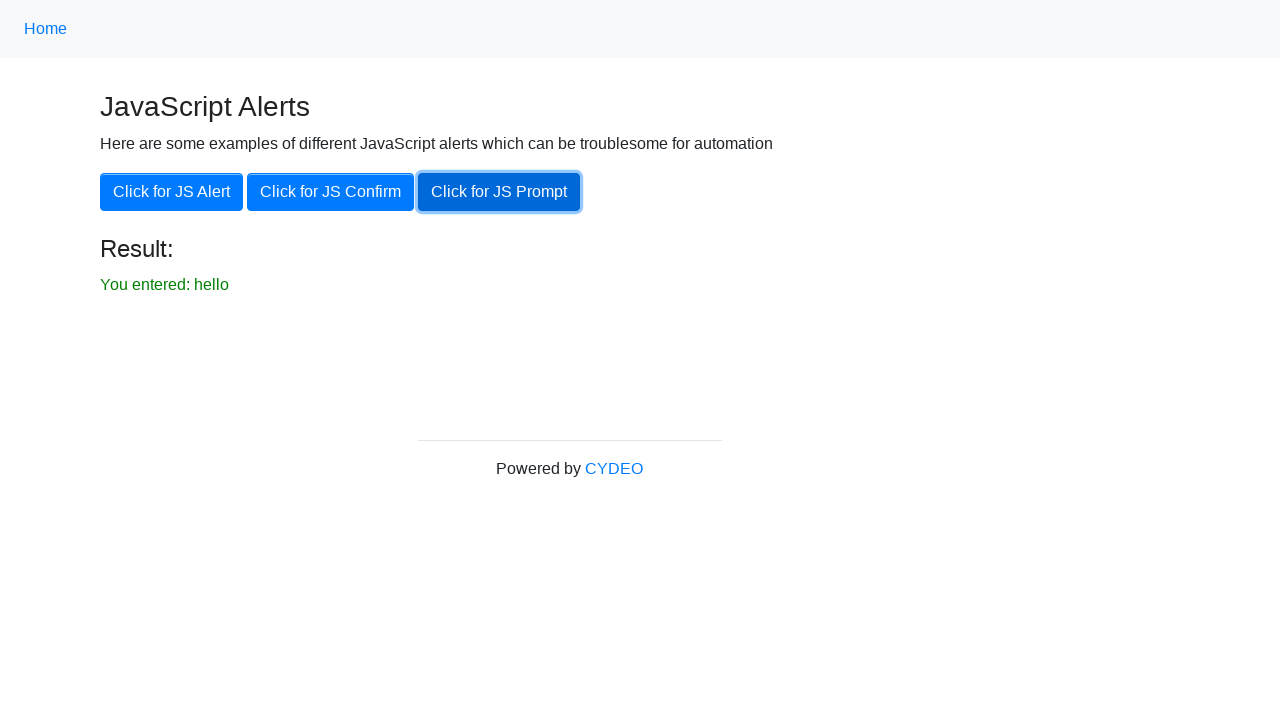